Tests iframe handling by switching to an iframe, clicking a button inside it, and then switching back to the main page content.

Starting URL: https://rahulshettyacademy.com/AutomationPractice/

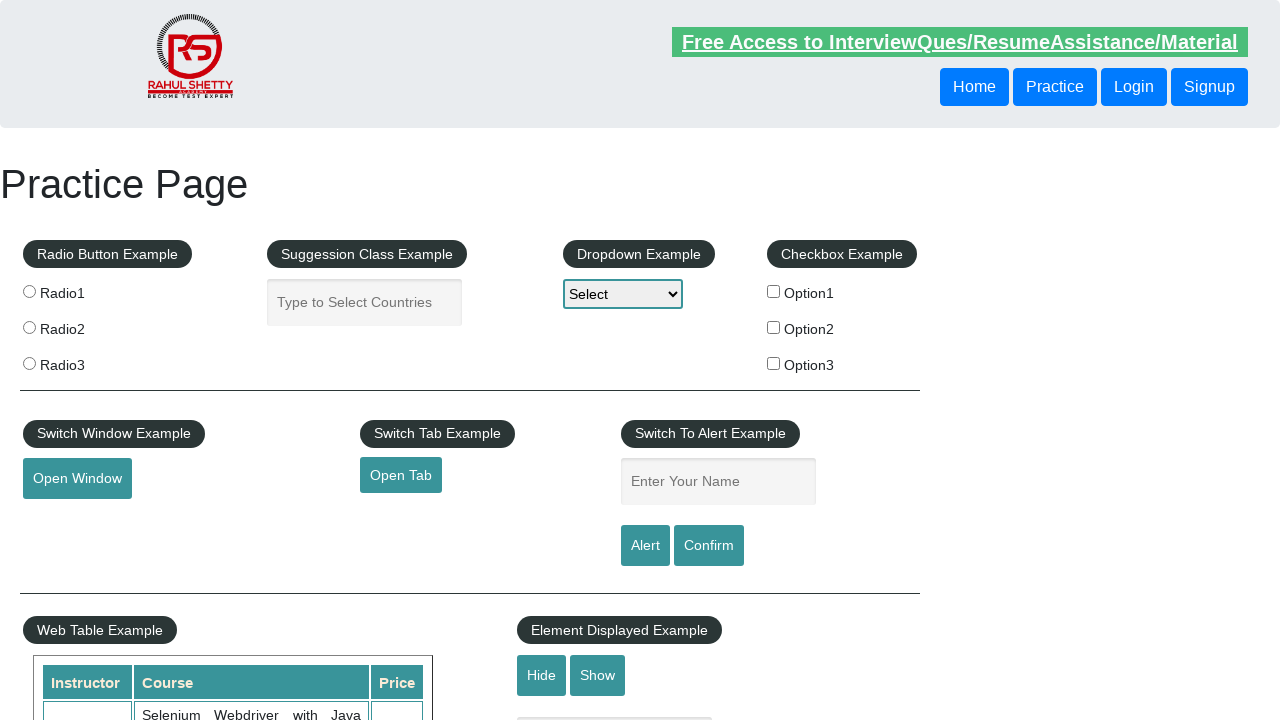

Located first iframe on the page
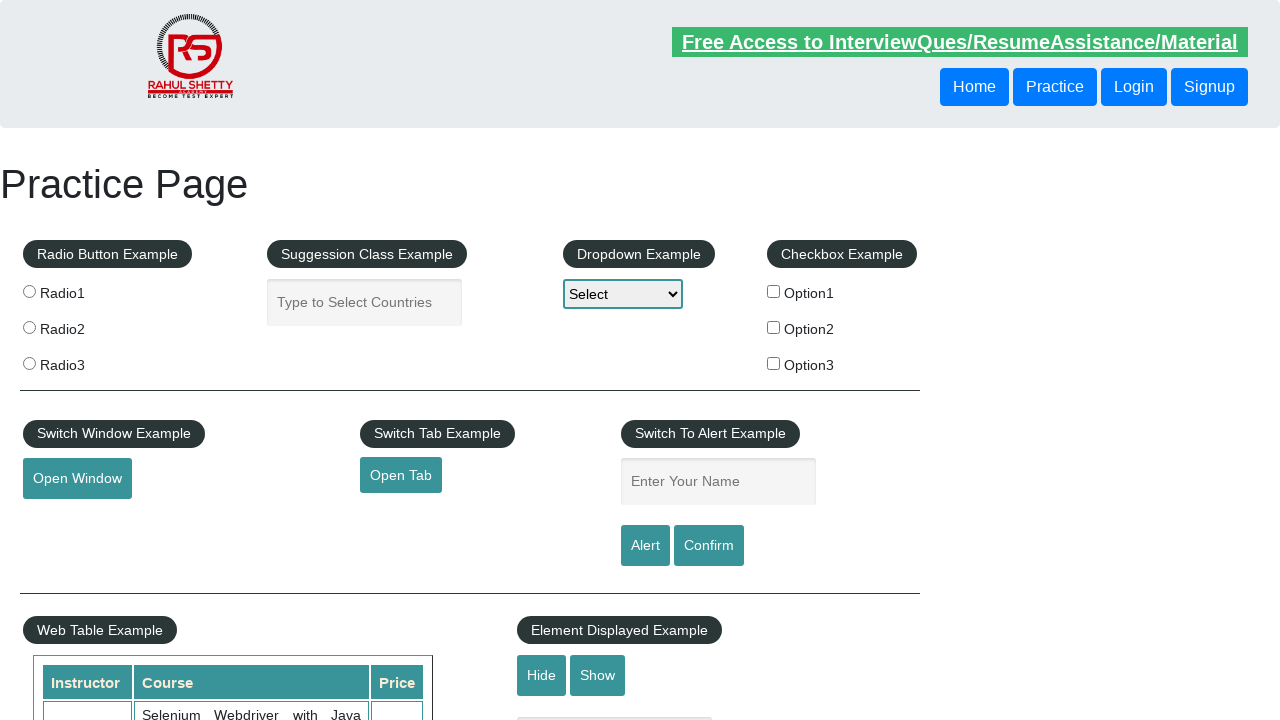

Clicked button inside iframe at (139, 360) on iframe >> nth=0 >> internal:control=enter-frame >> a.btn.btn-theme.btn-sm.btn-mi
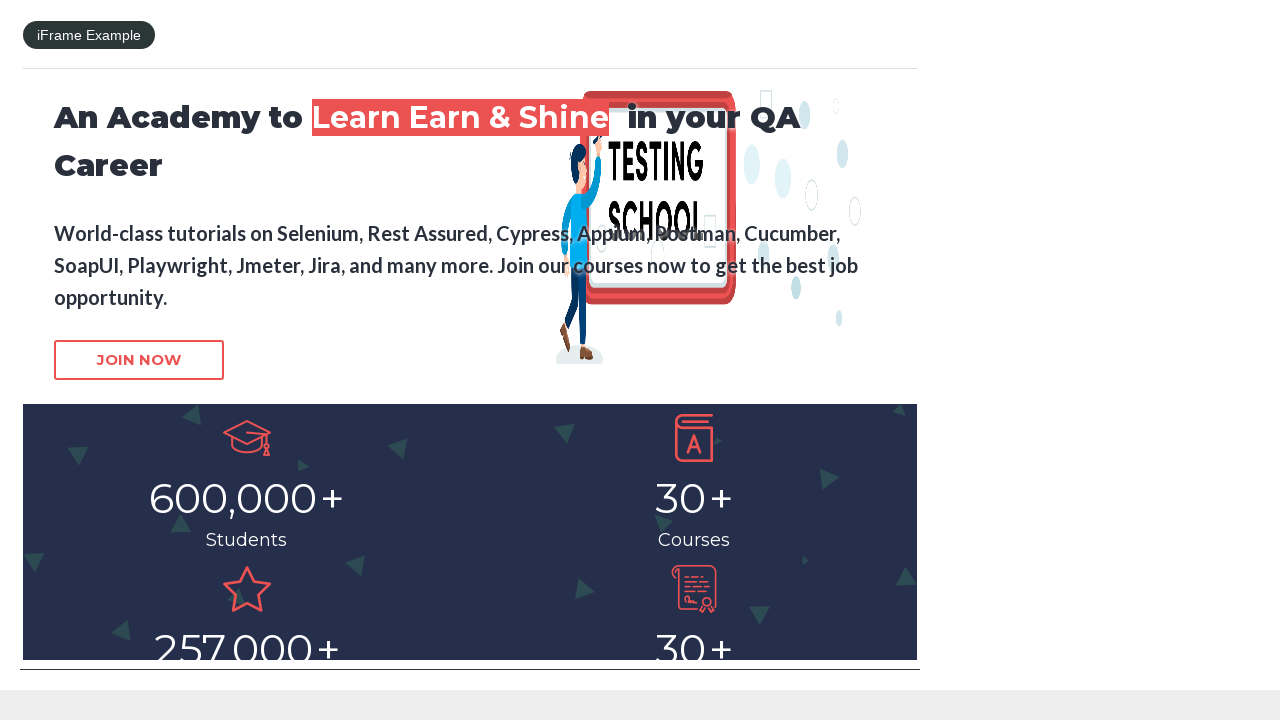

Waited for network idle after button click
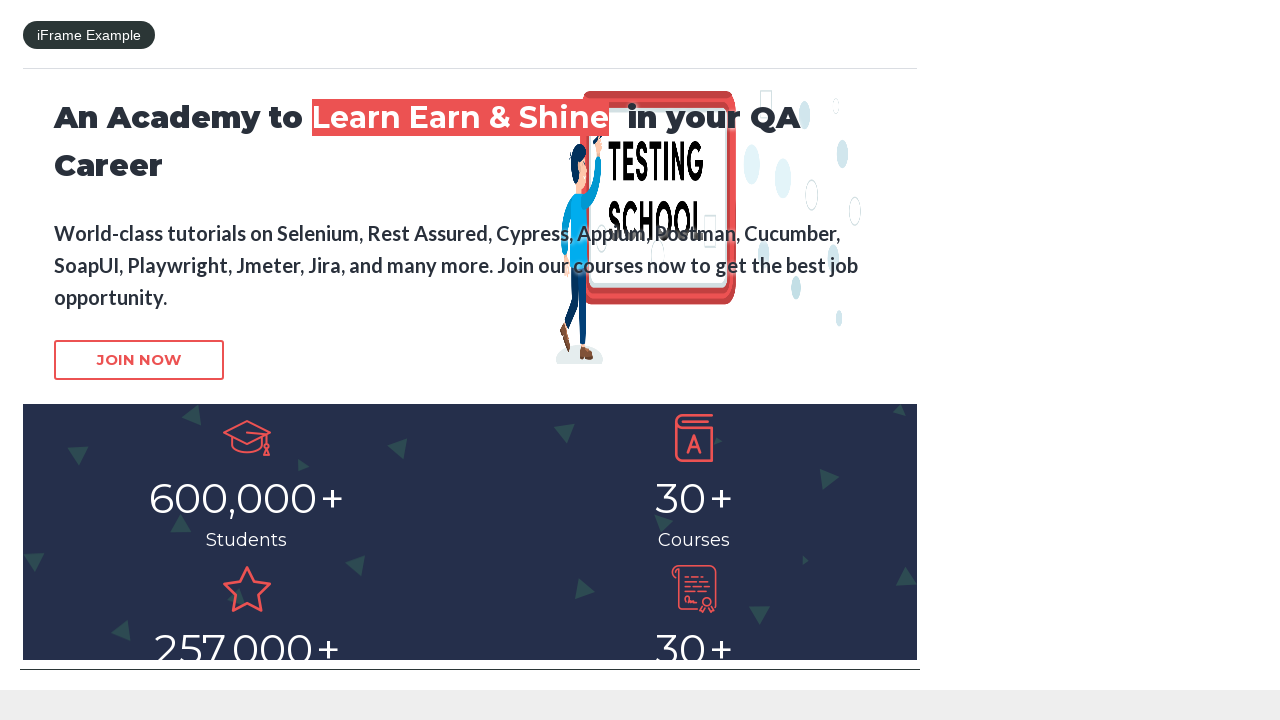

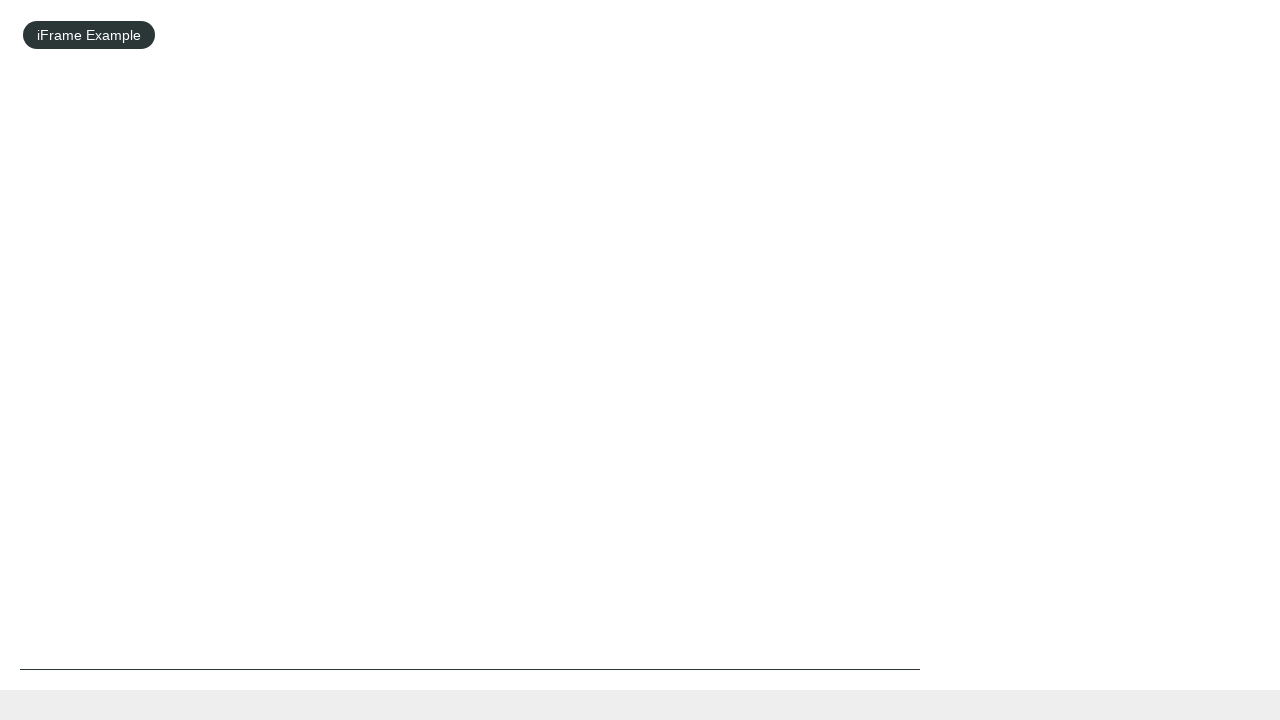